Tests A/B test opt-out by first visiting the main site, adding an opt-out cookie, then navigating to the A/B test page and verifying it shows "No A/B Test"

Starting URL: http://the-internet.herokuapp.com

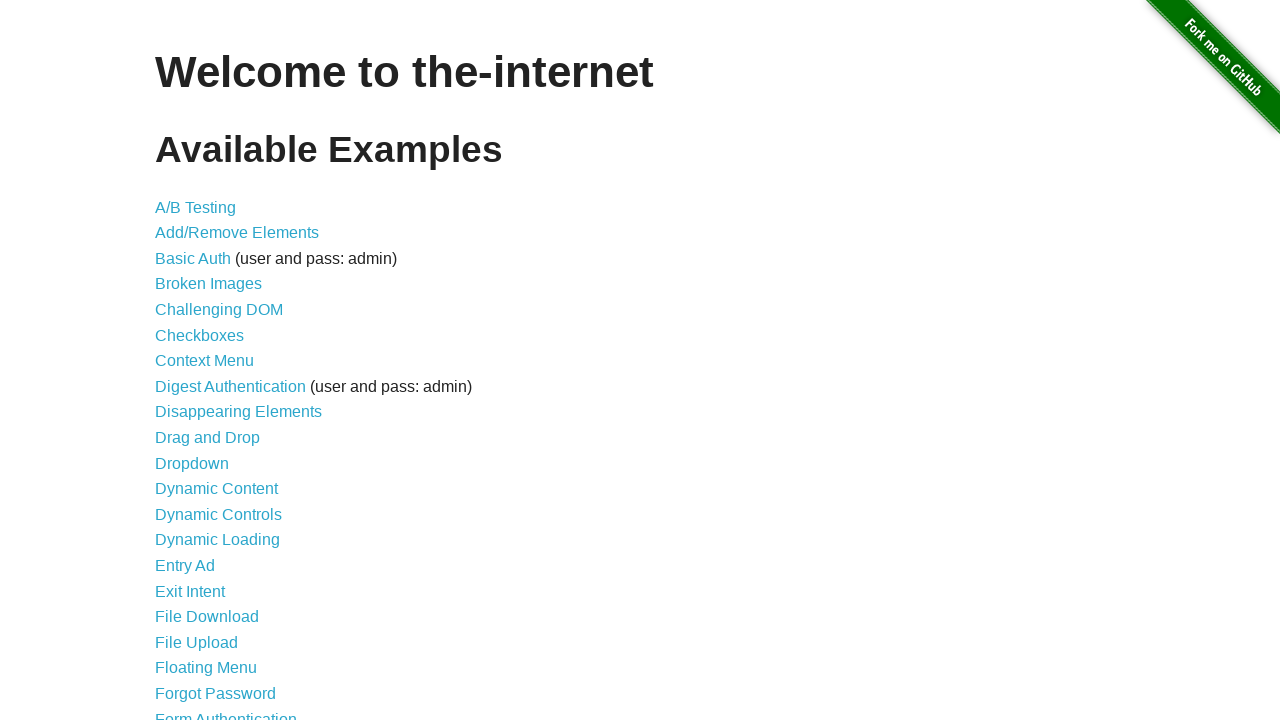

Added optimizelyOptOut cookie to opt out of A/B test
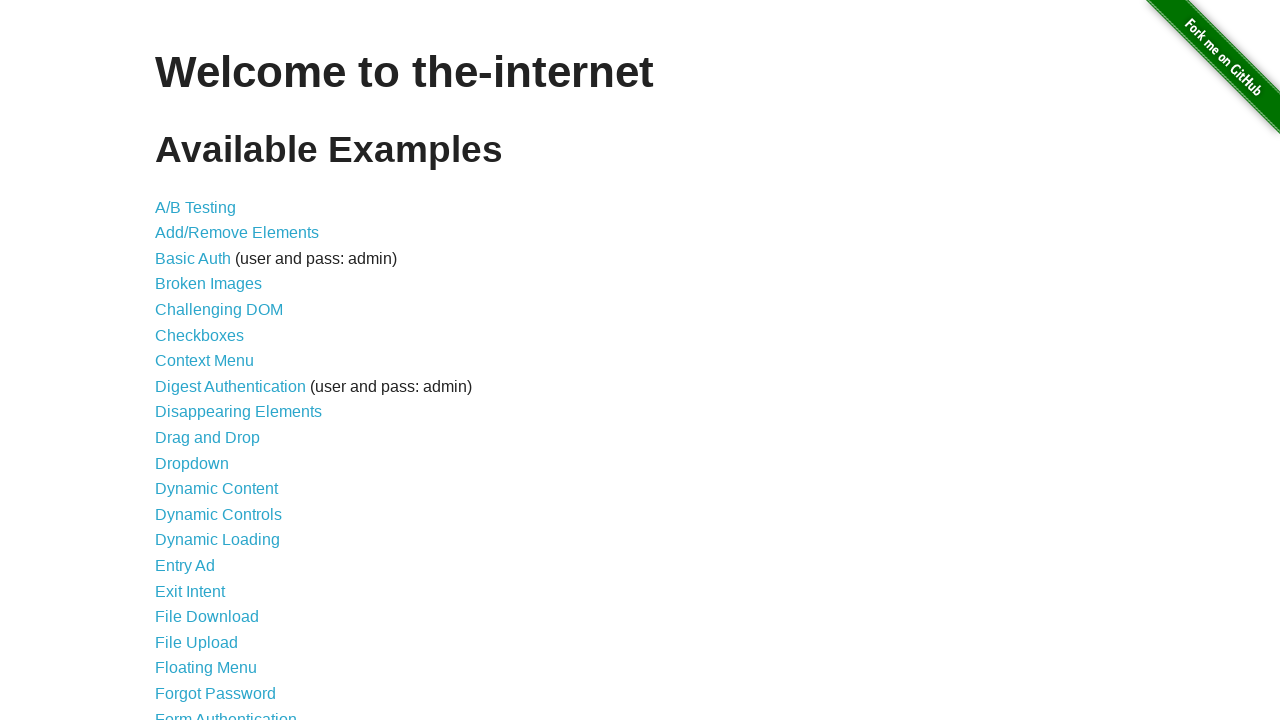

Navigated to A/B test page
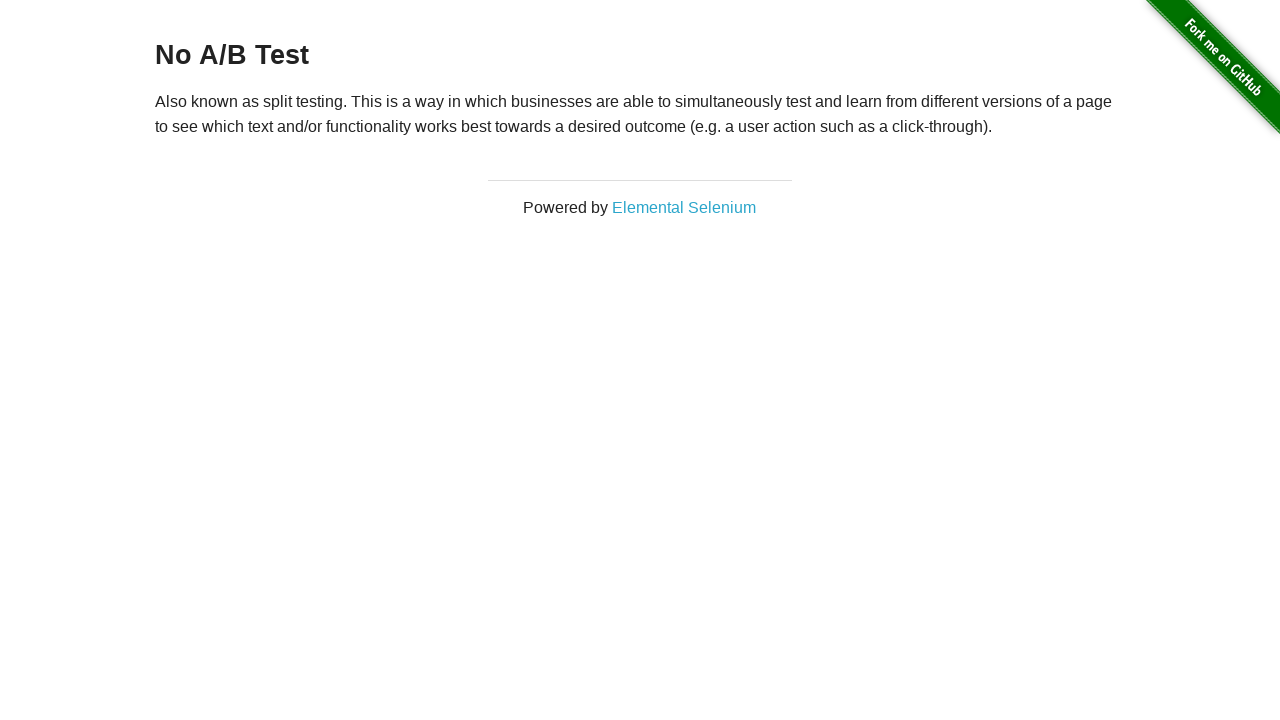

Waited for heading element to appear
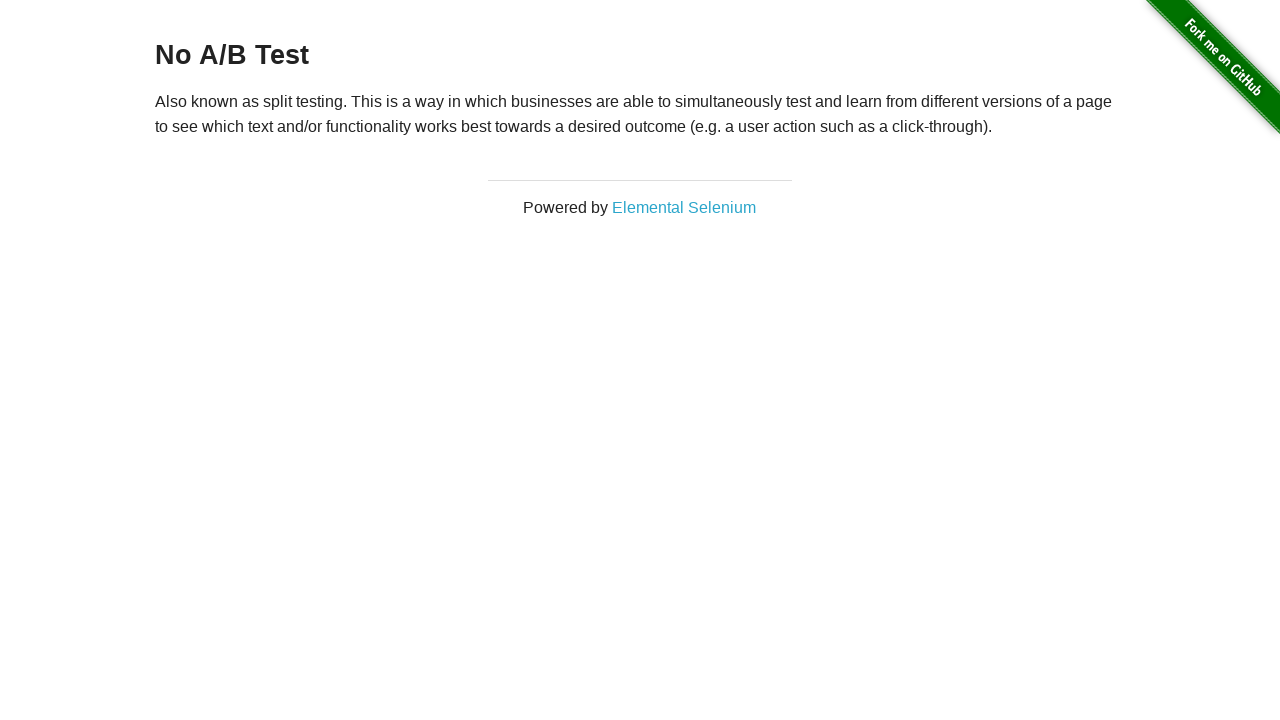

Retrieved heading text content: 'No A/B Test'
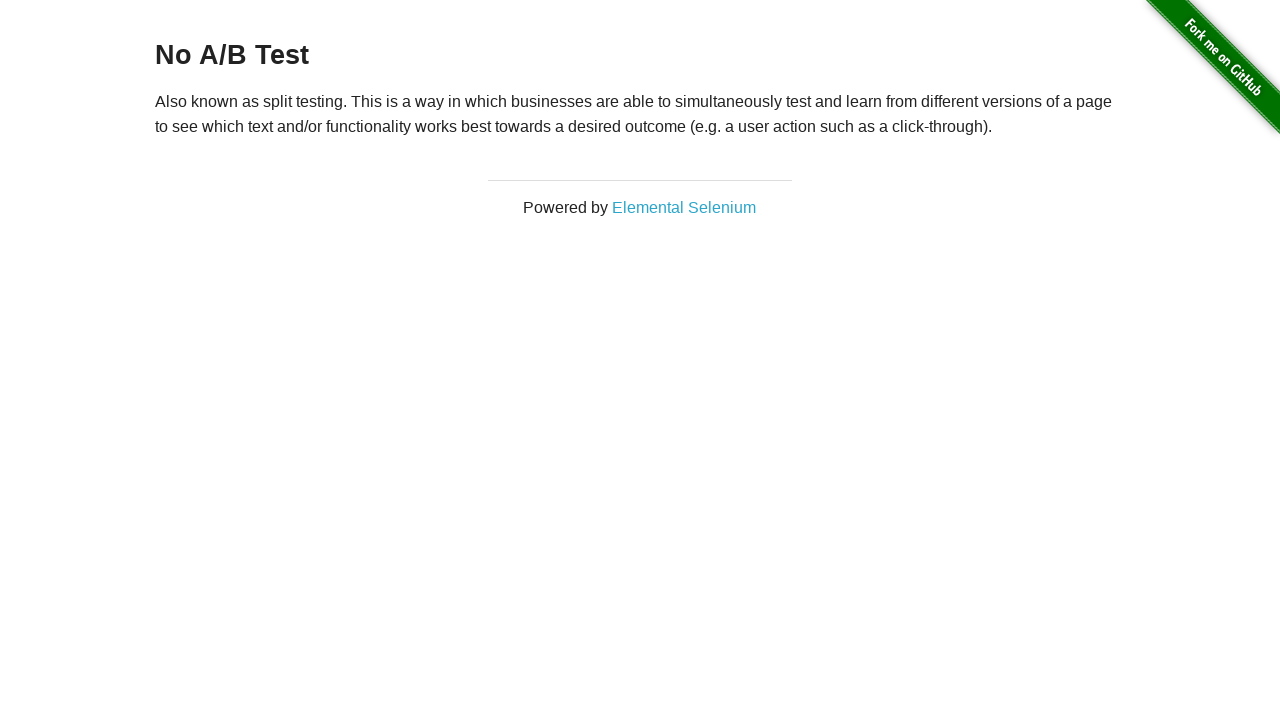

Verified heading shows 'No A/B Test' - opt-out successful
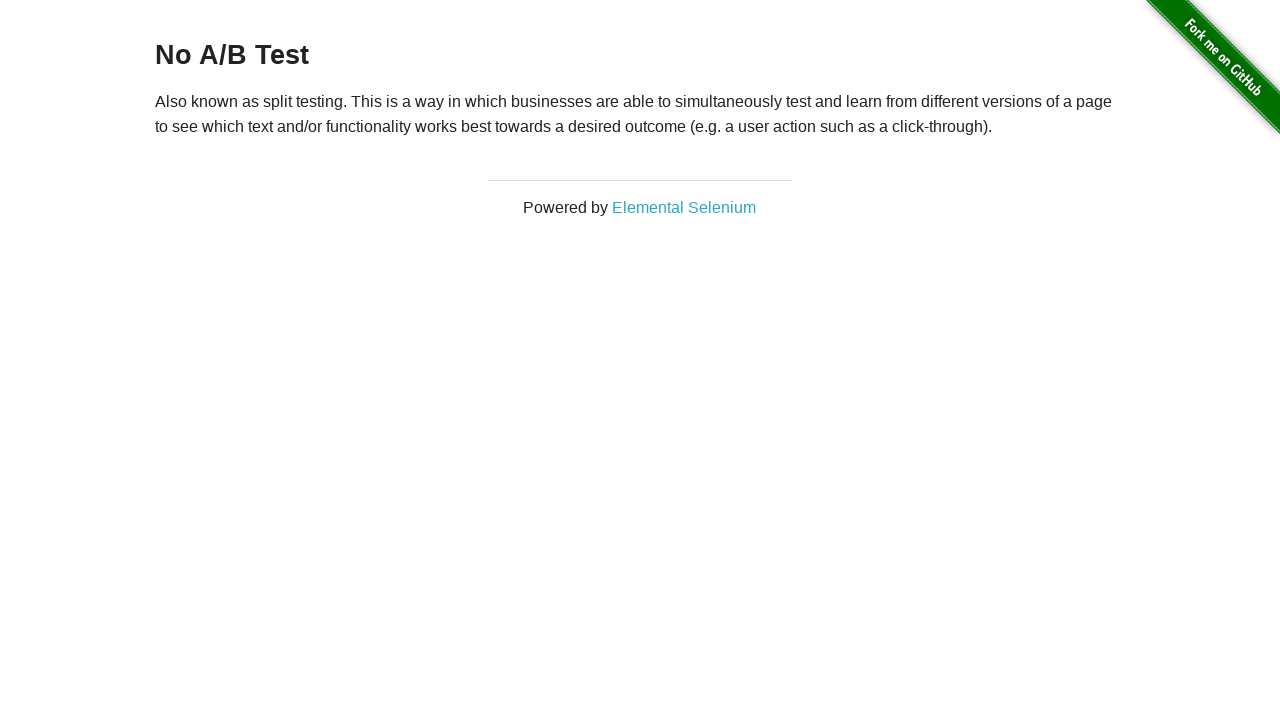

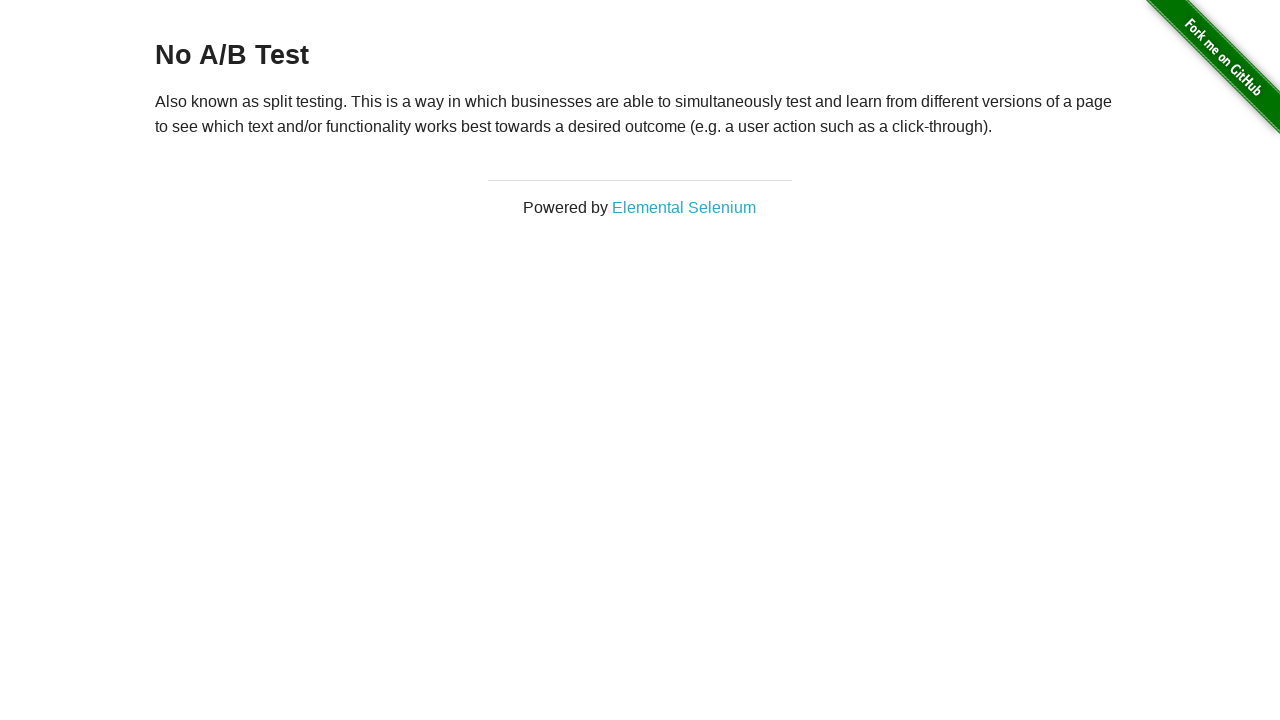